Tests drag and drop functionality by dragging column A to column B

Starting URL: https://the-internet.herokuapp.com/

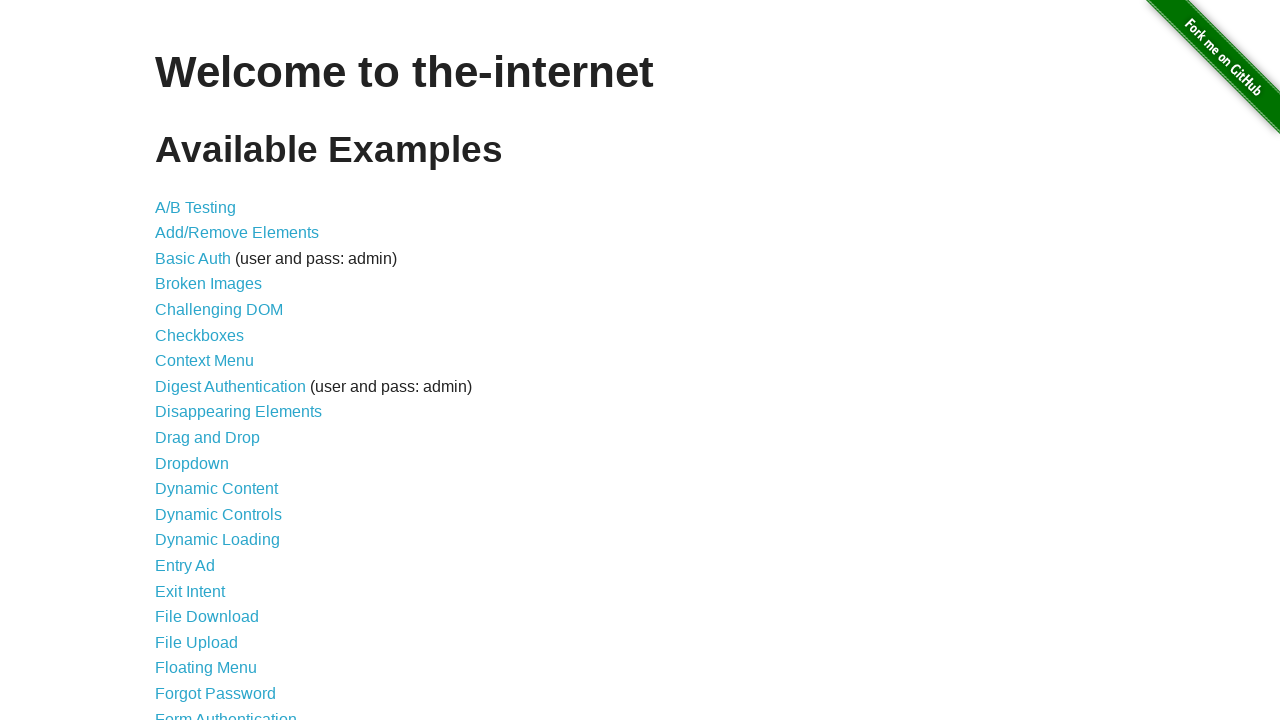

Navigated to drag and drop page
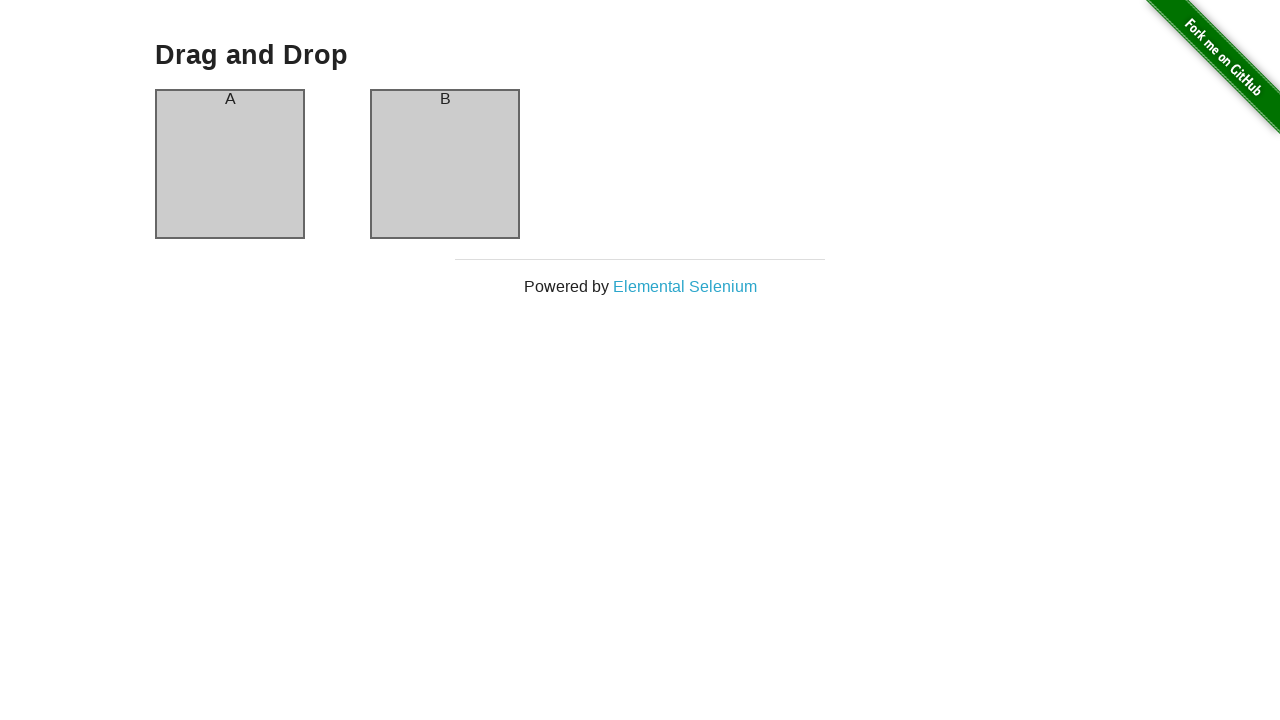

Dragged column A to column B at (445, 164)
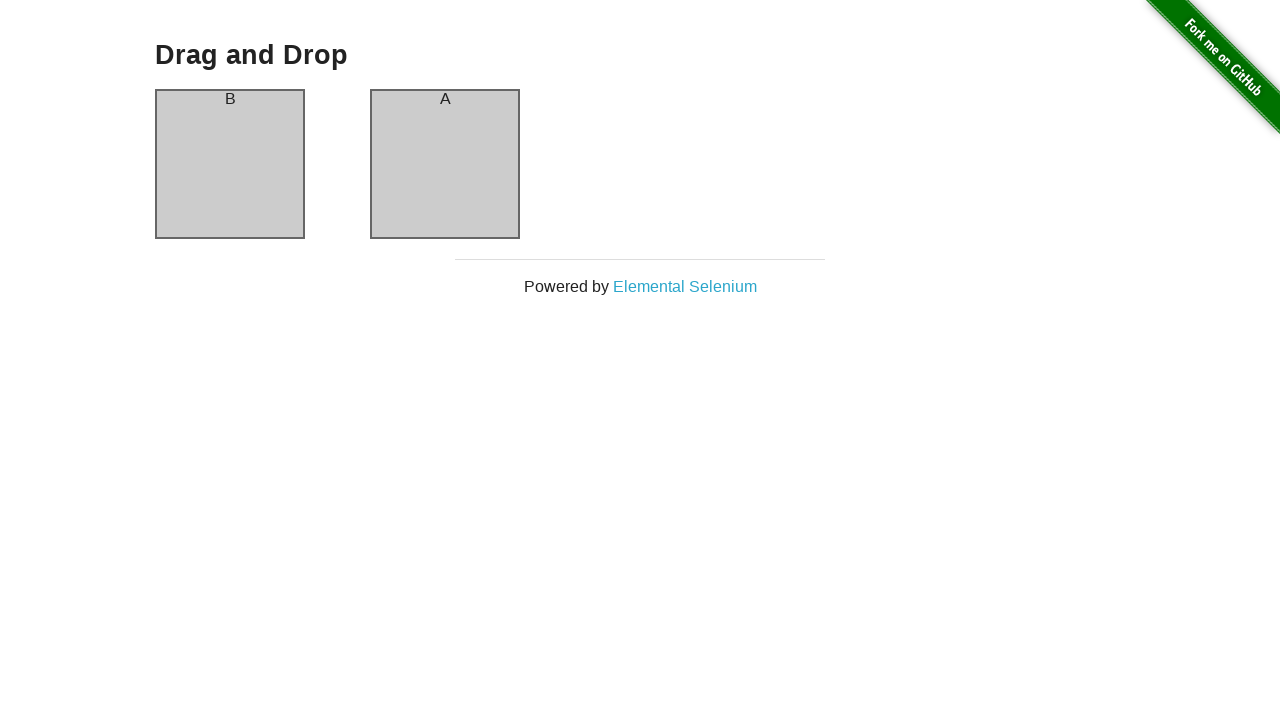

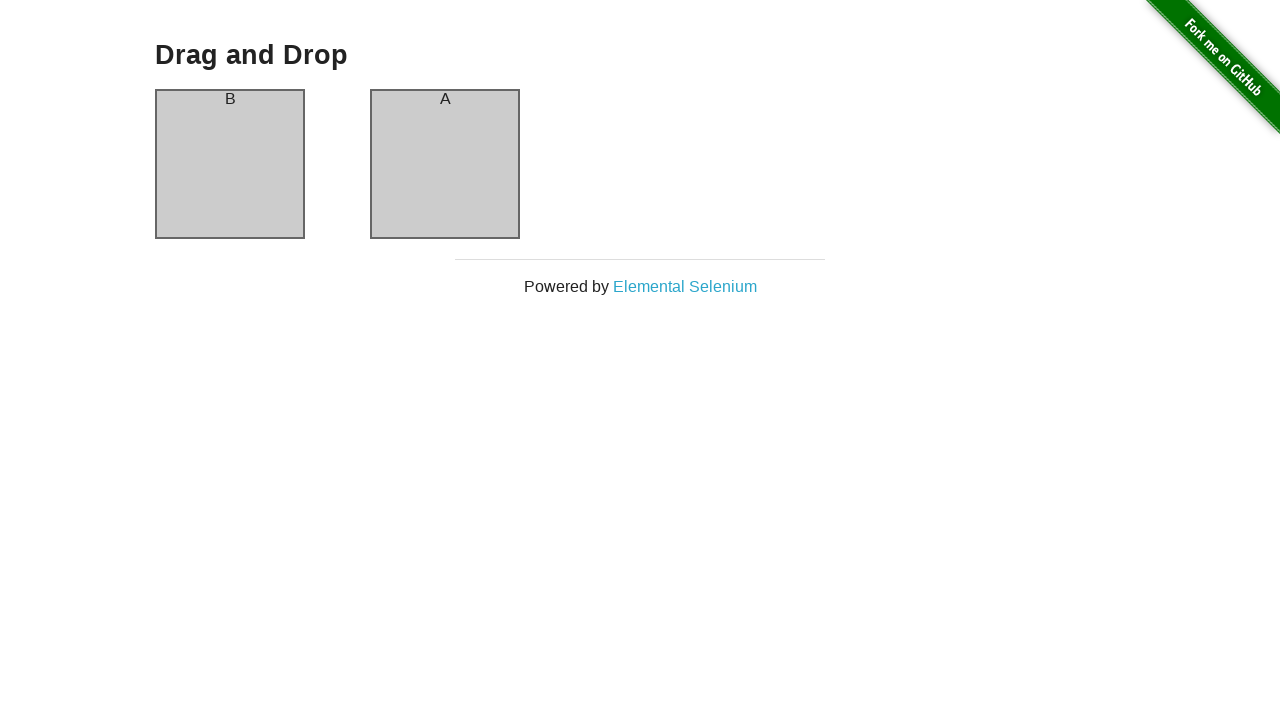